Tests navigation in book store by clicking on a book link and then returning to the book store

Starting URL: https://demoqa.com/books

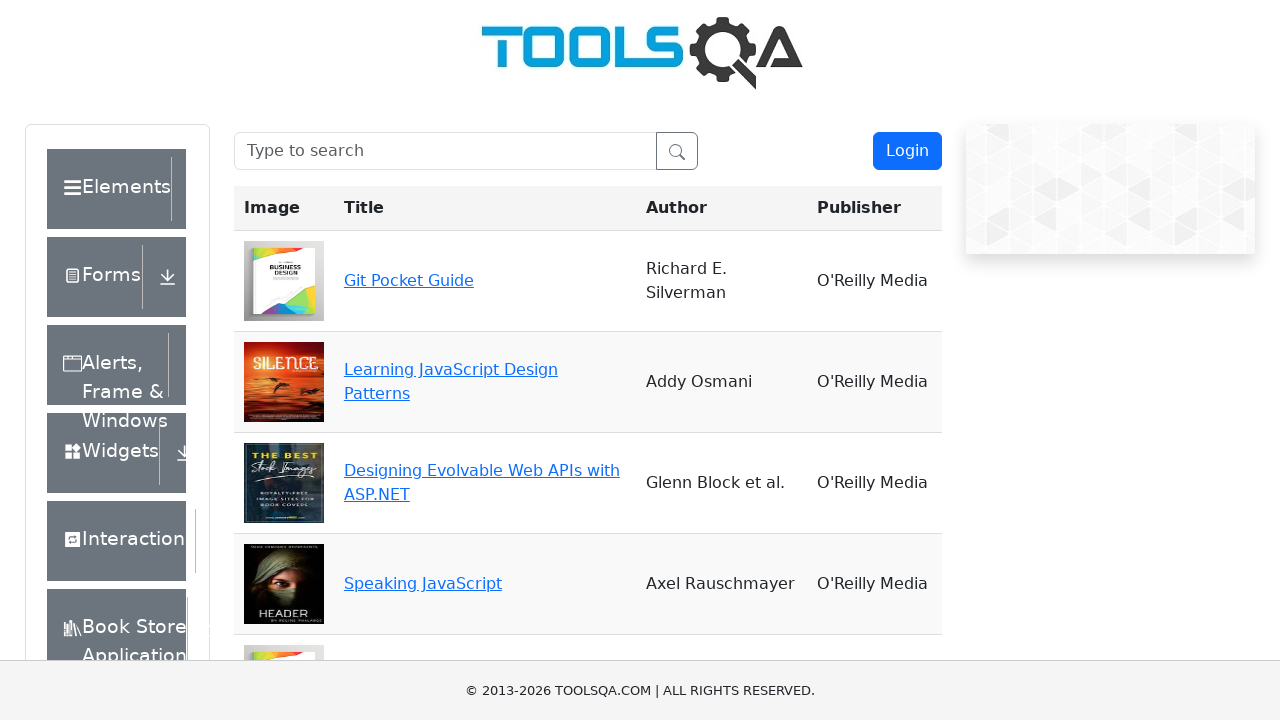

Clicked on Git Pocket Guide book link at (409, 280) on a:has-text('Git Pocket Guide')
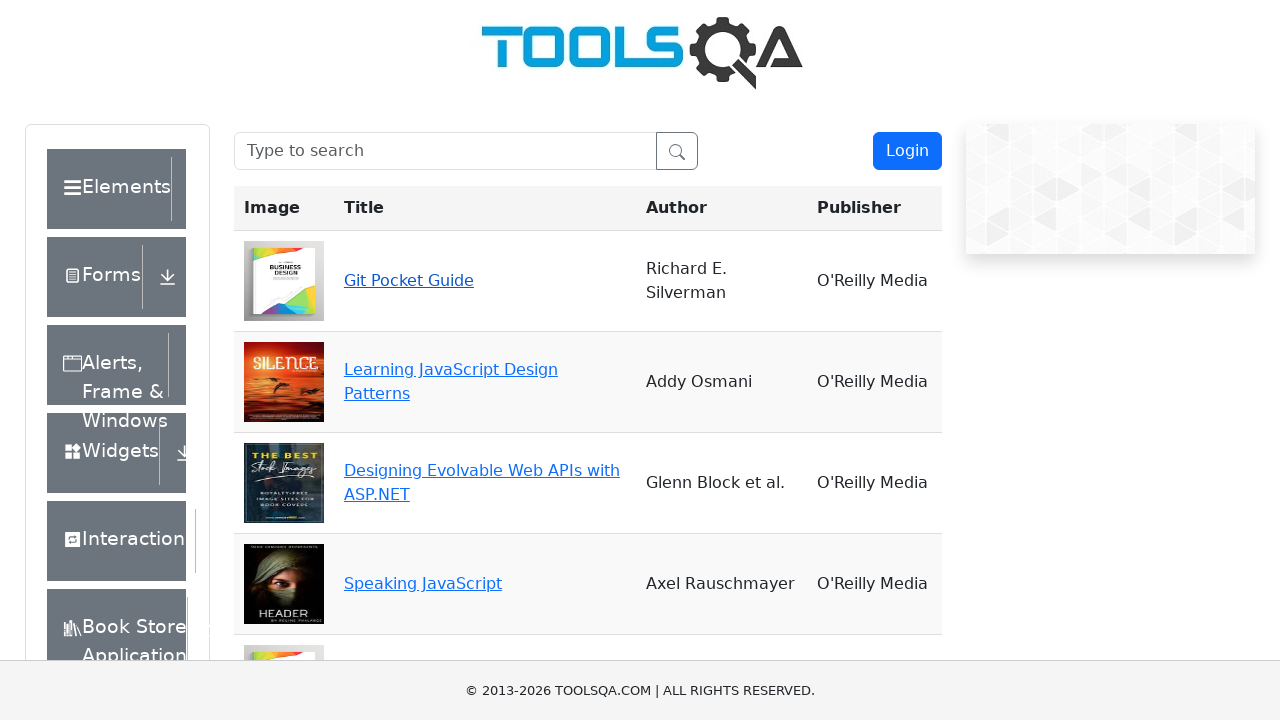

Clicked Back To Book Store button to return to book store at (337, 360) on button:has-text('Back To Book Store')
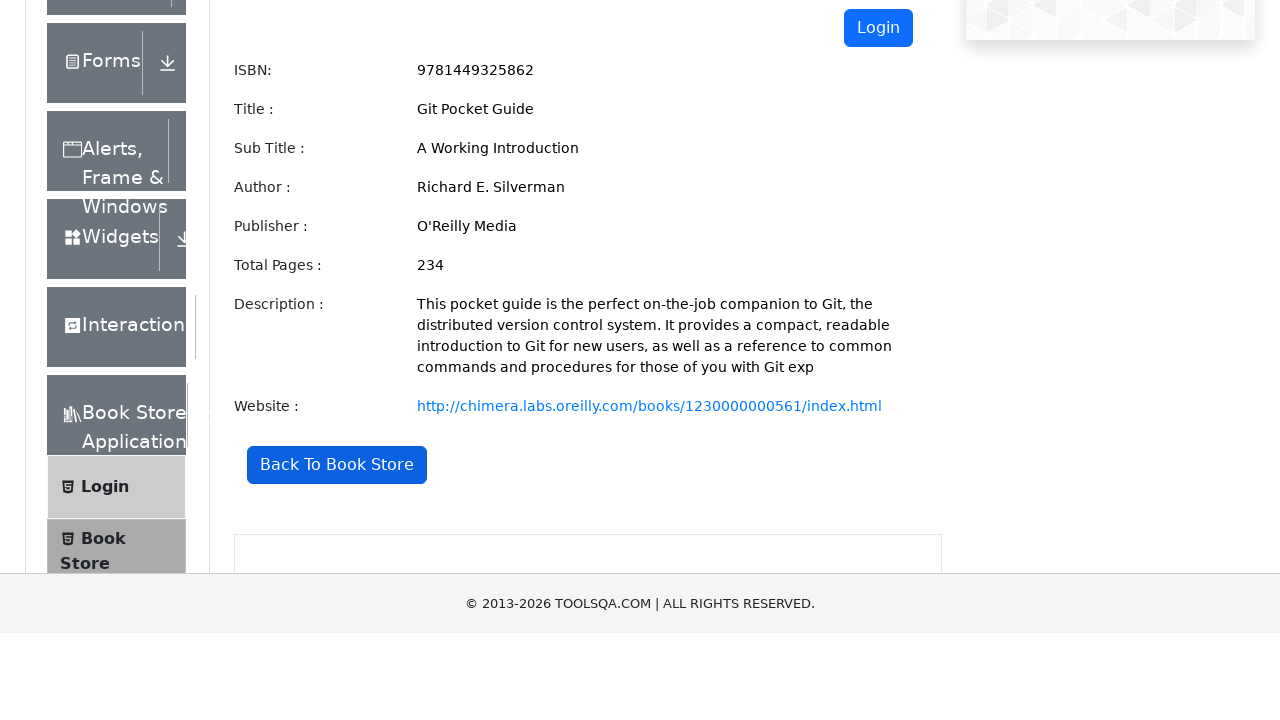

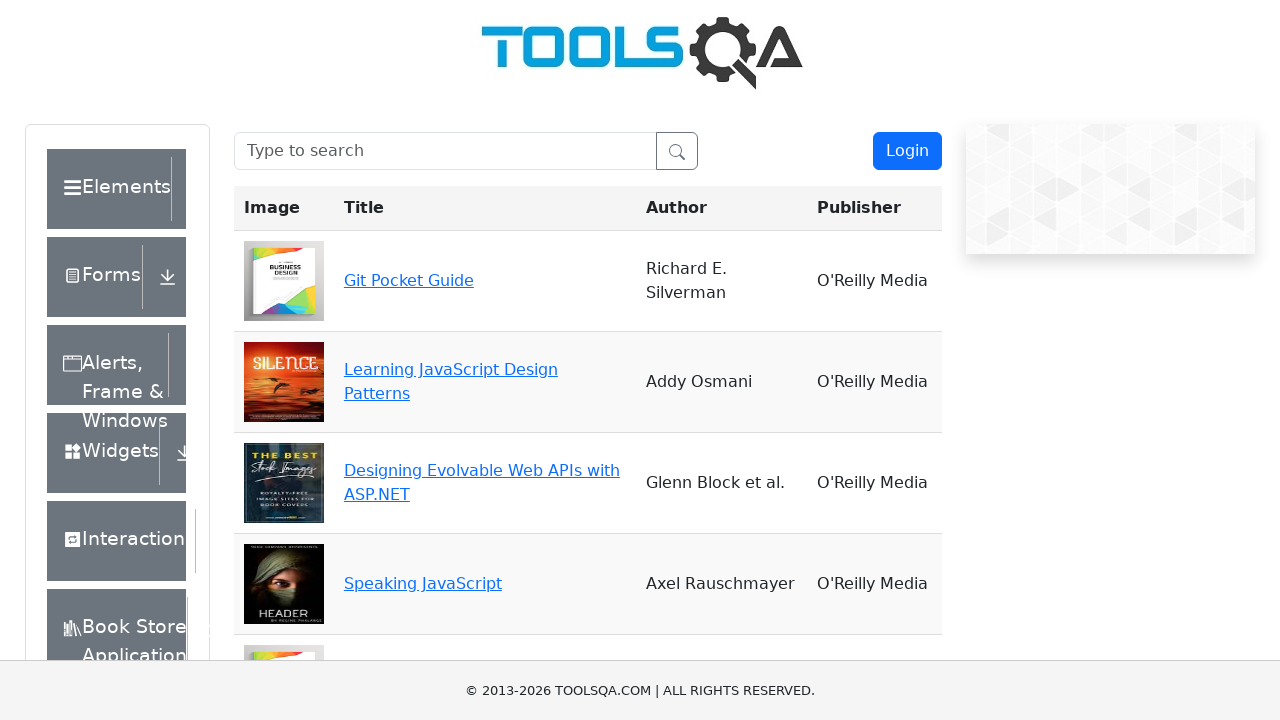